Tests browser window management by opening a new window and navigating to a second website (OrangeHRM) while the first tab remains on OpenCart.

Starting URL: https://www.opencart.com/

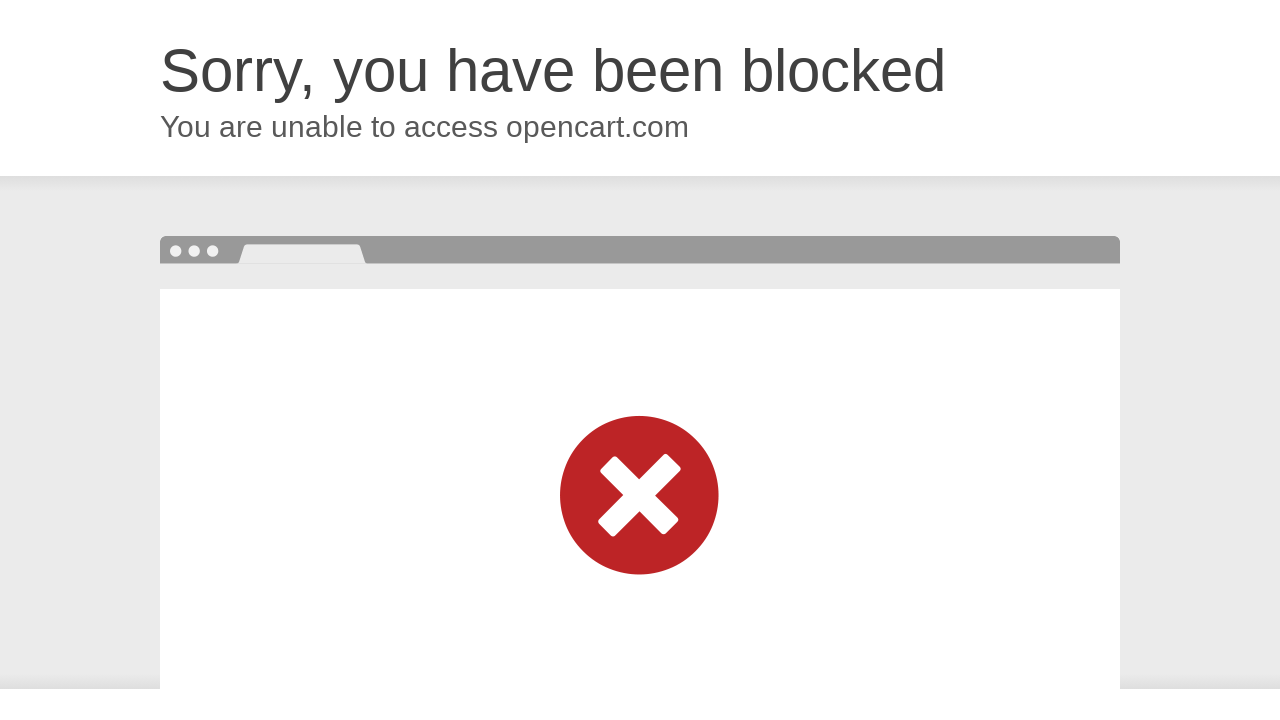

Opened a new browser page/window
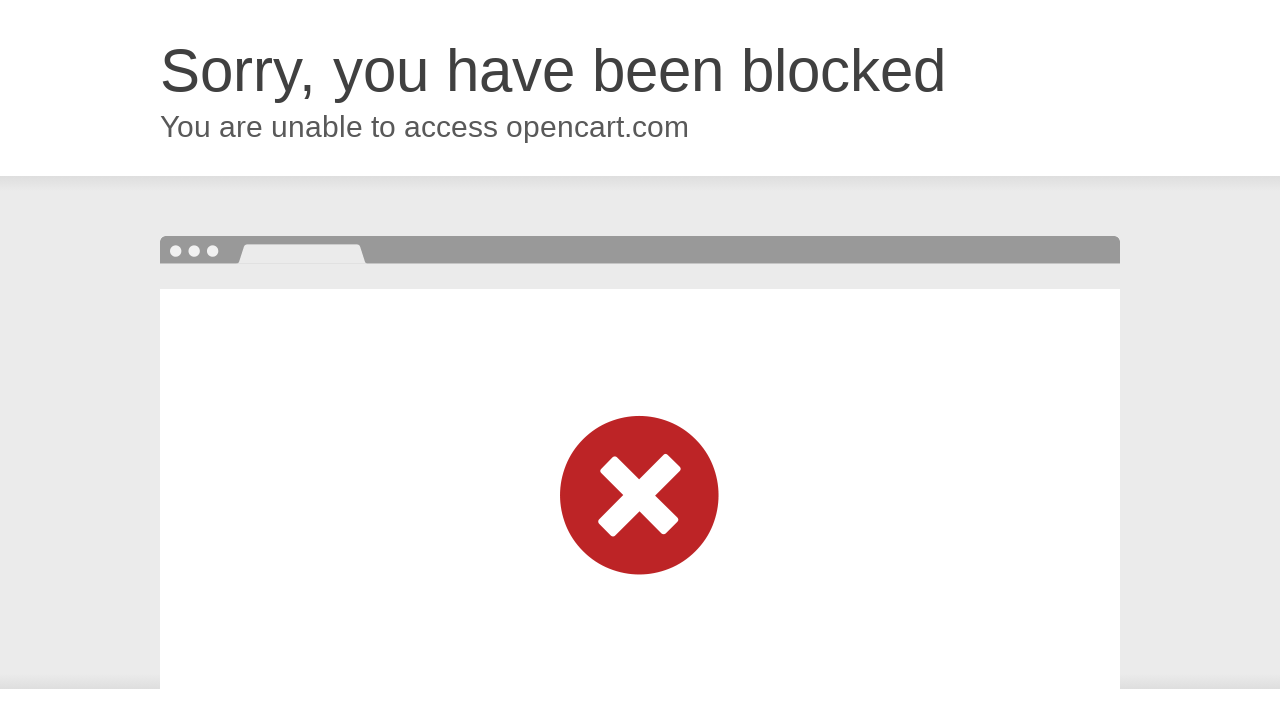

Navigated to OrangeHRM website in the new page
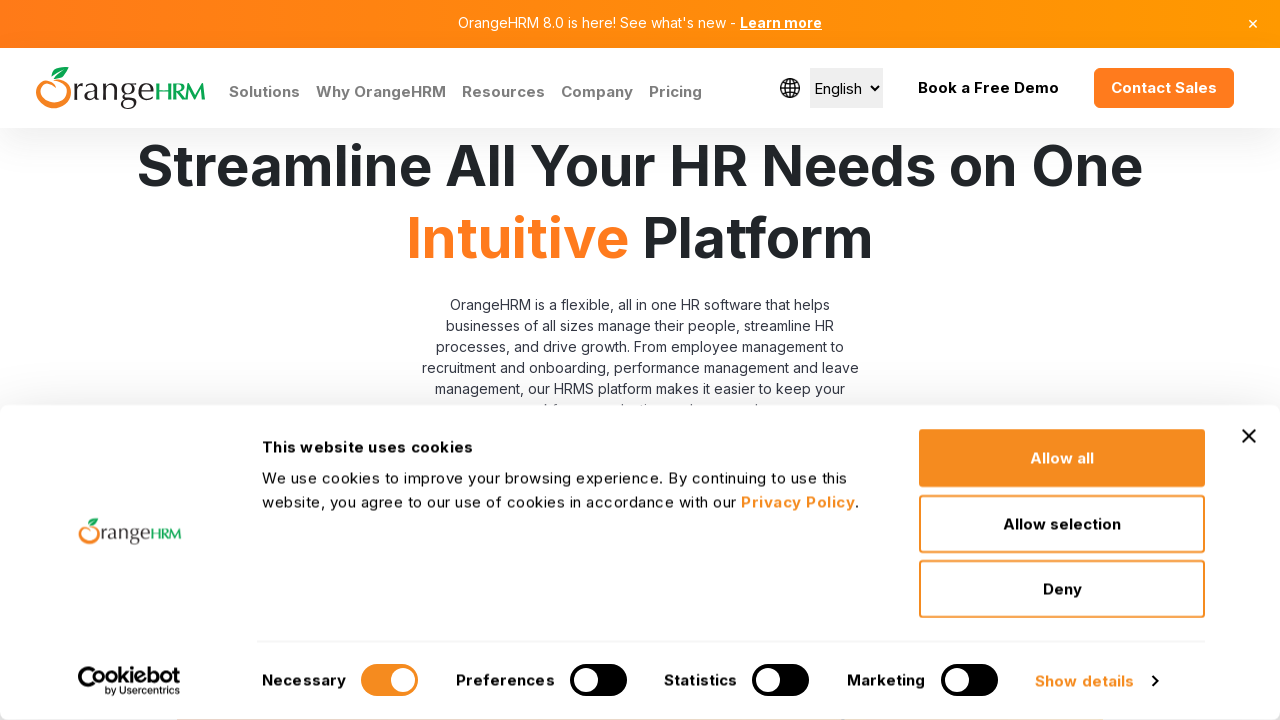

OrangeHRM page DOM content loaded
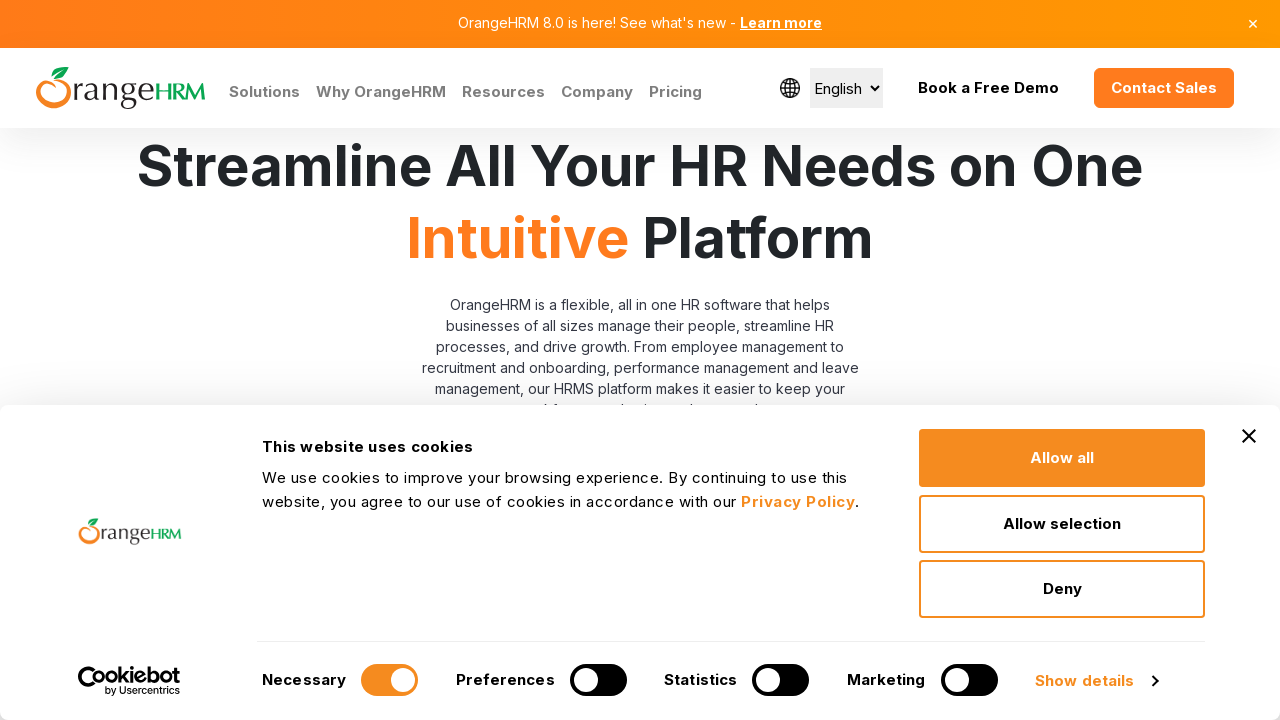

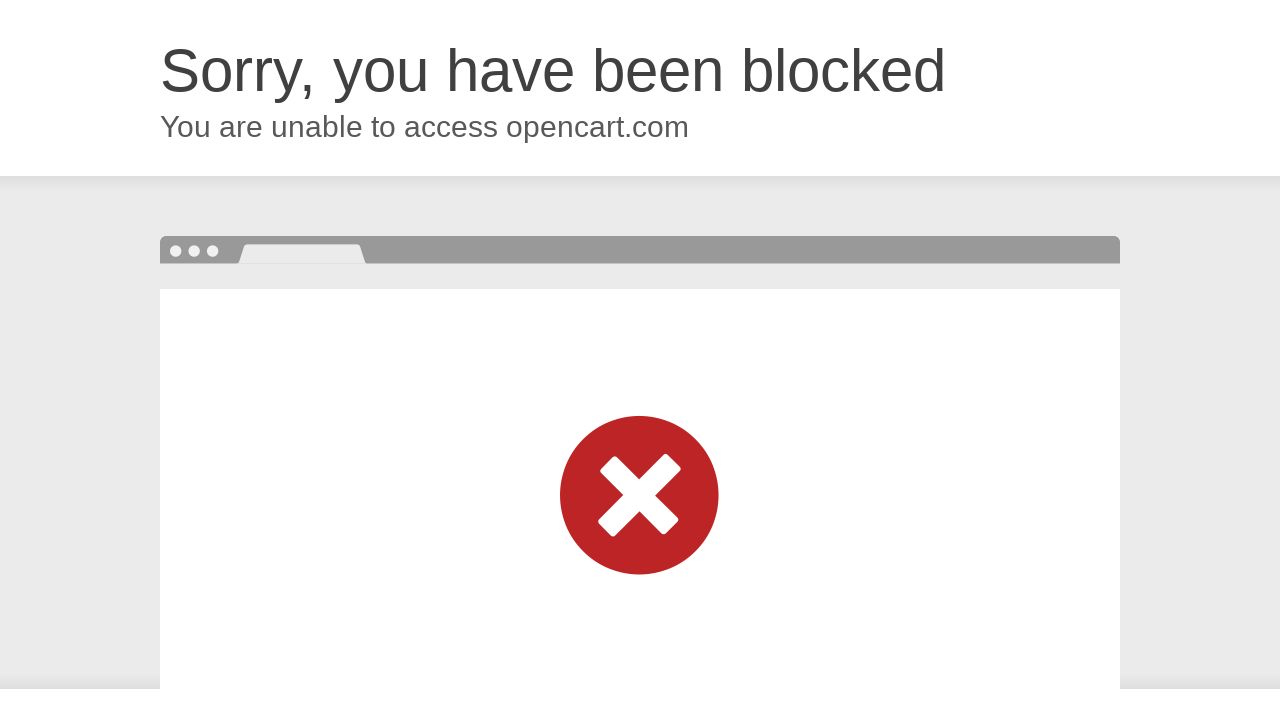